Navigates to an automation practice page and interacts with page elements by sending text input

Starting URL: https://rahulshettyacademy.com/AutomationPractice/

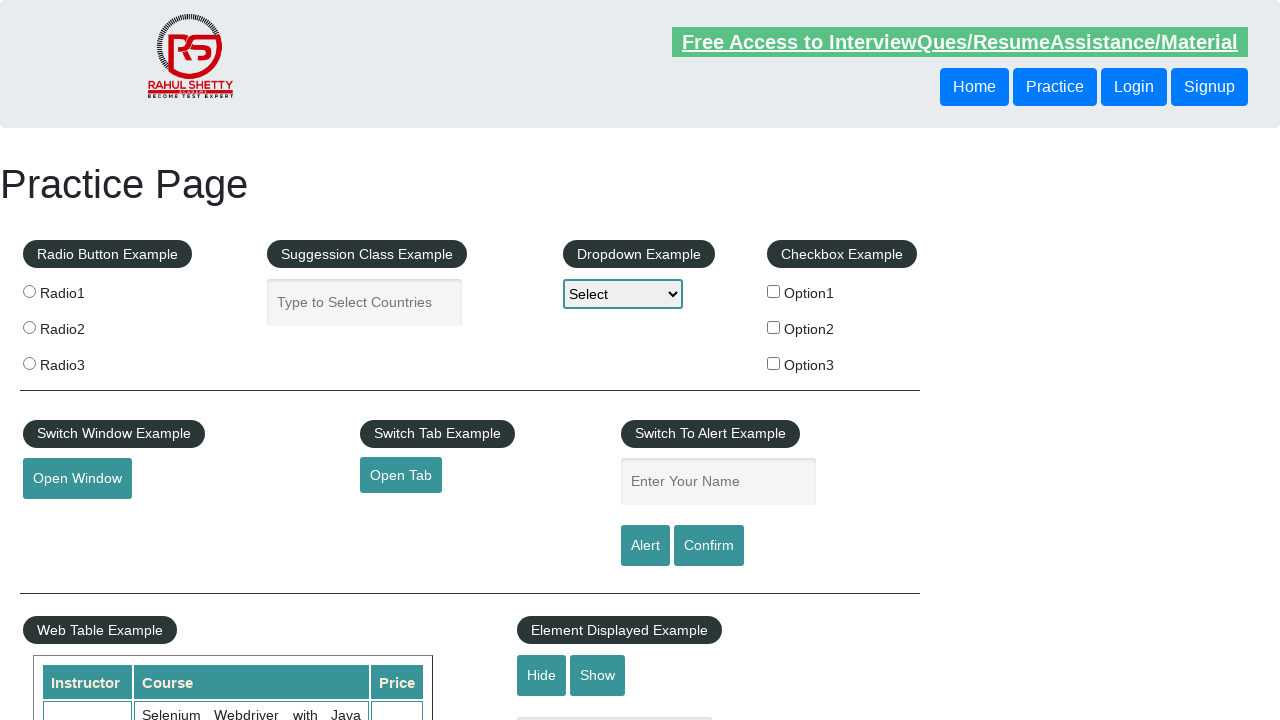

Navigated to automation practice page
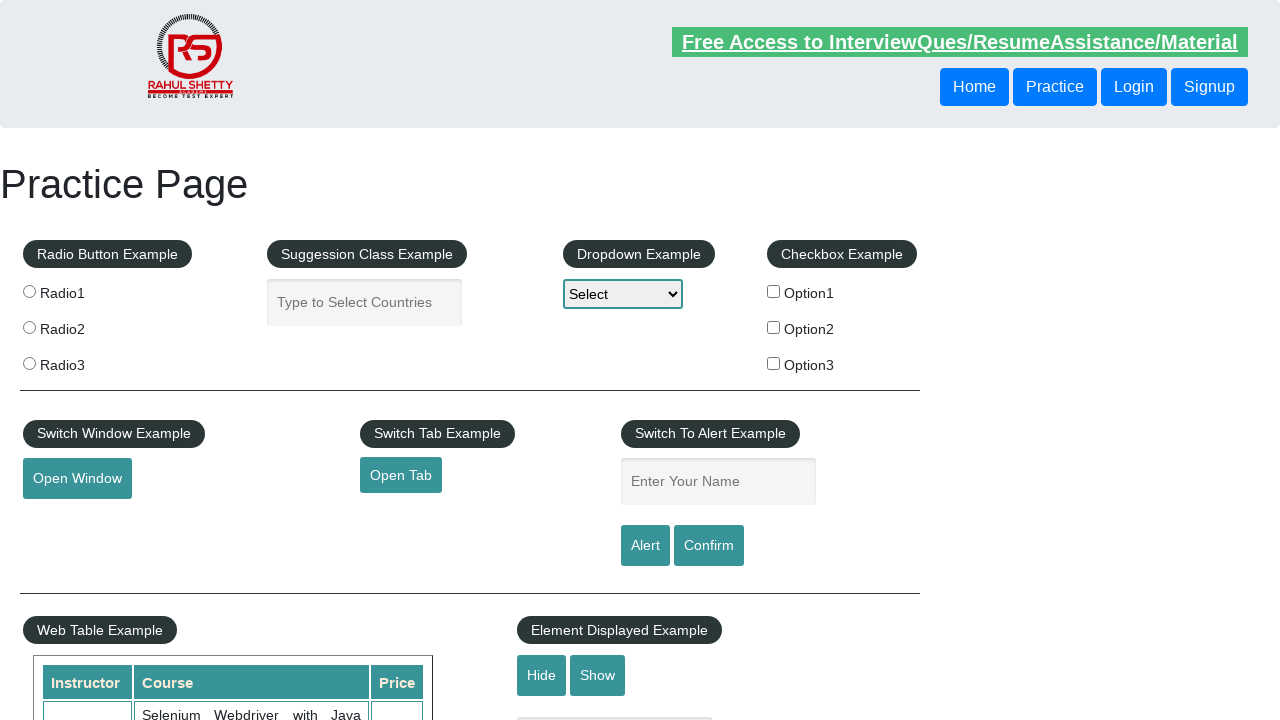

Sent text input 'SACHIN' to page body element on xpath=/html/body
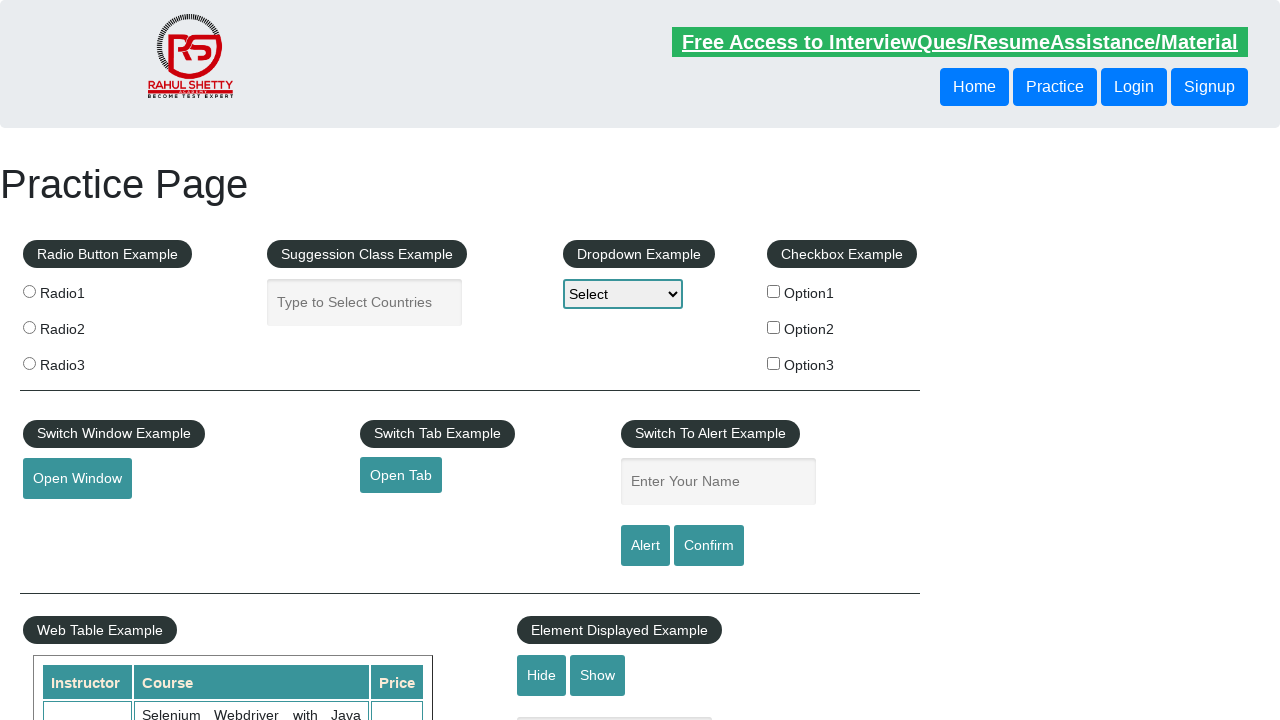

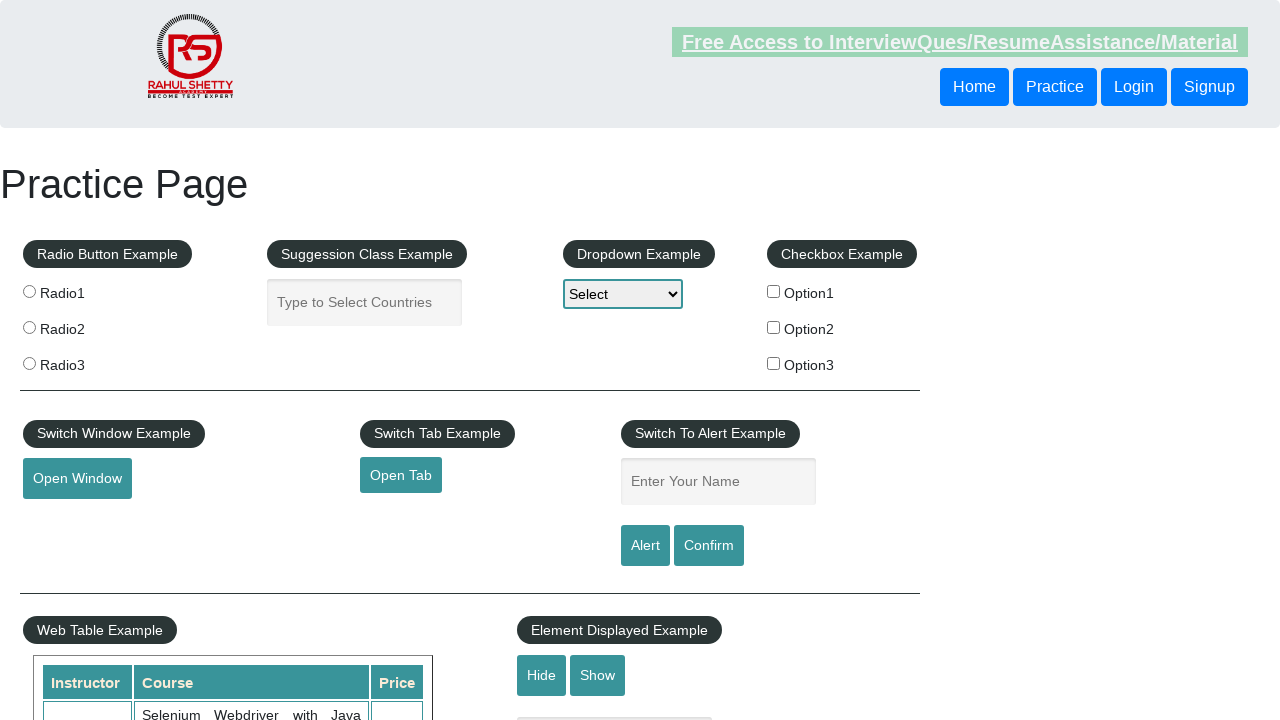